Navigates to the Selenium documentation website and scrolls to the News section element

Starting URL: https://www.selenium.dev/

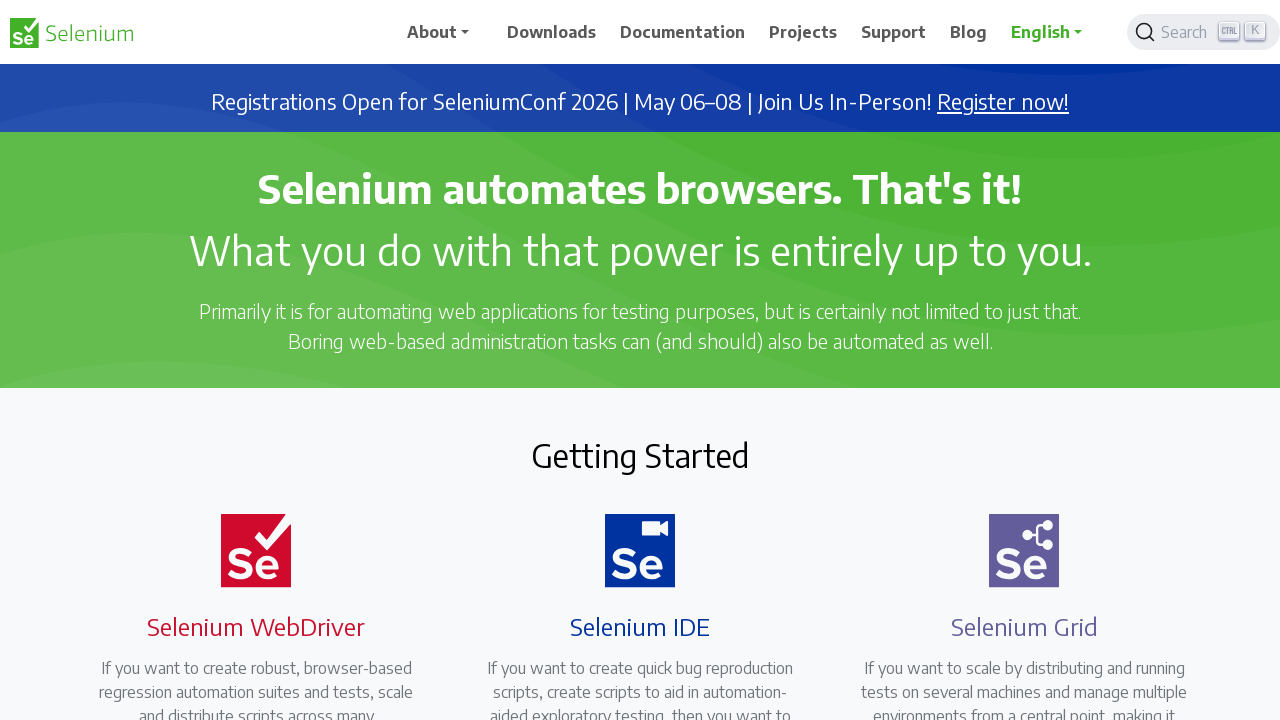

Navigated to Selenium documentation website
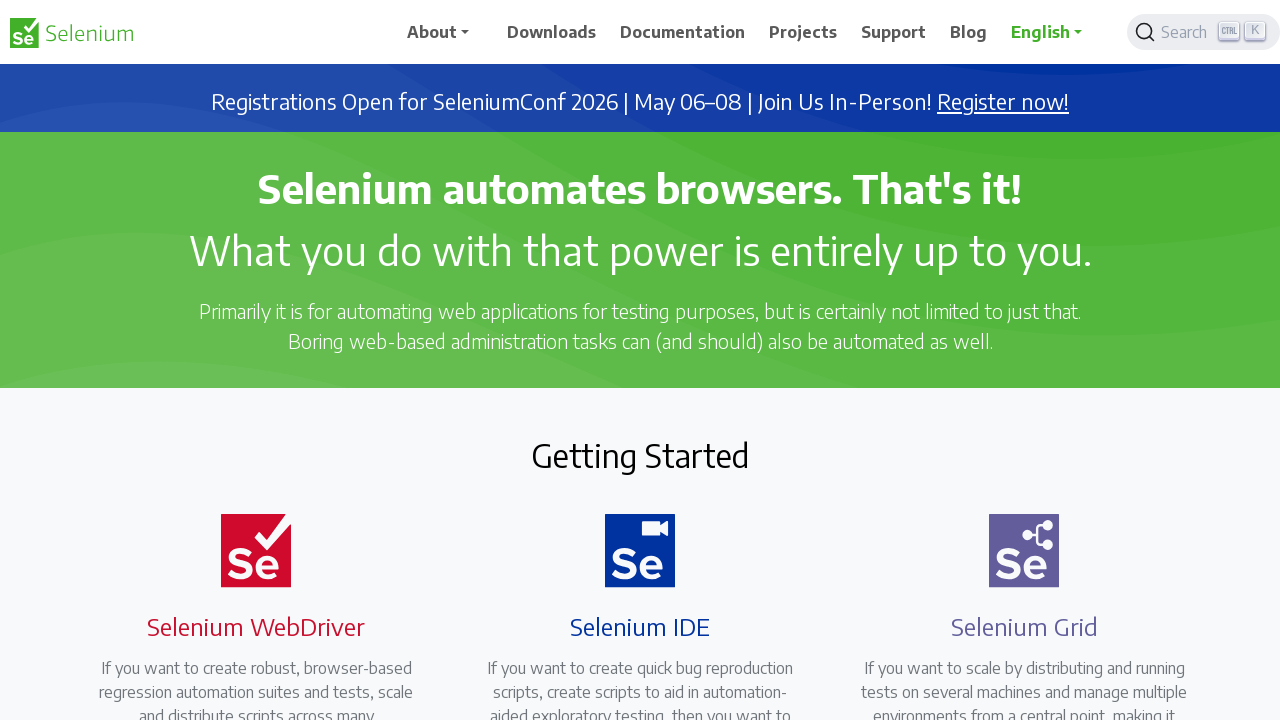

Located News section element
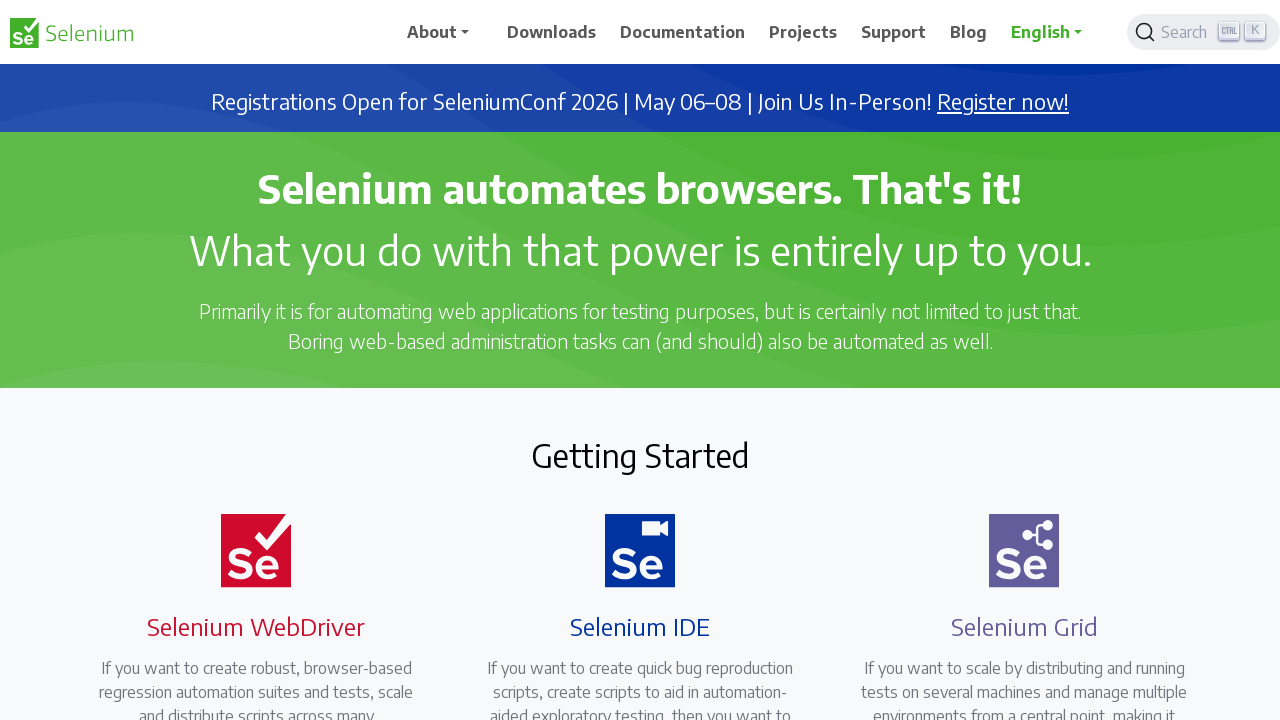

Scrolled to News section element
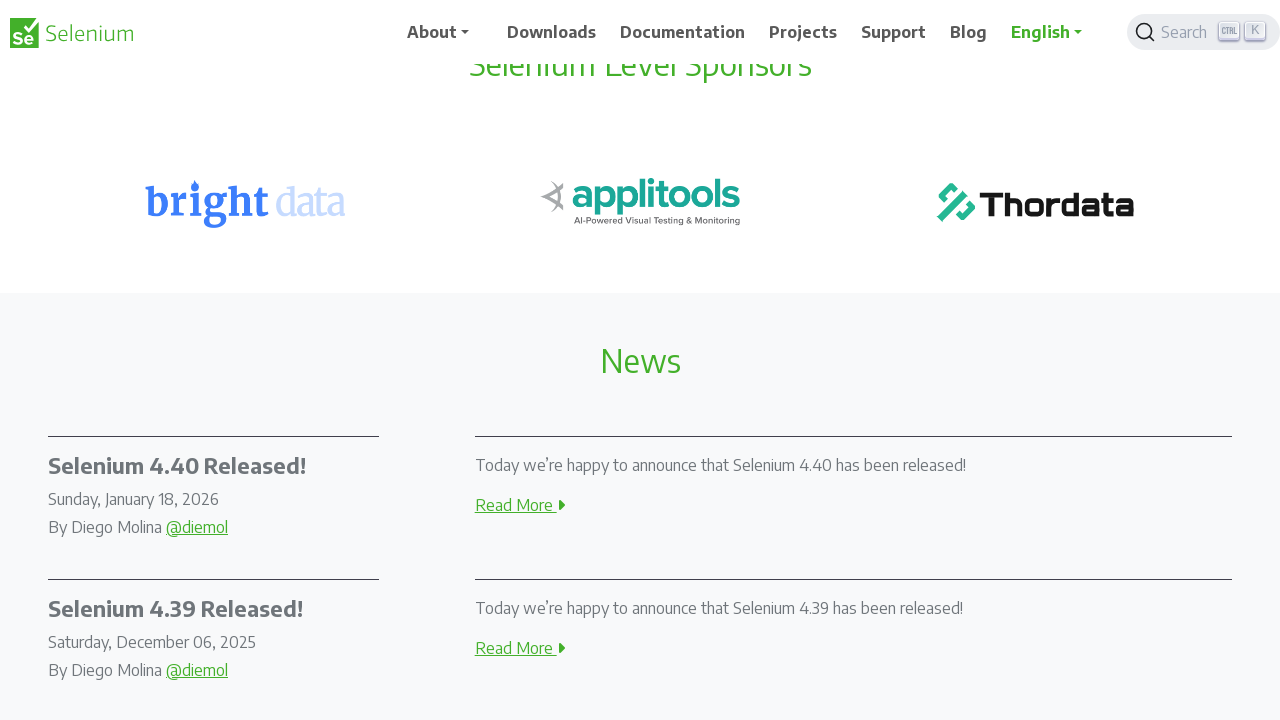

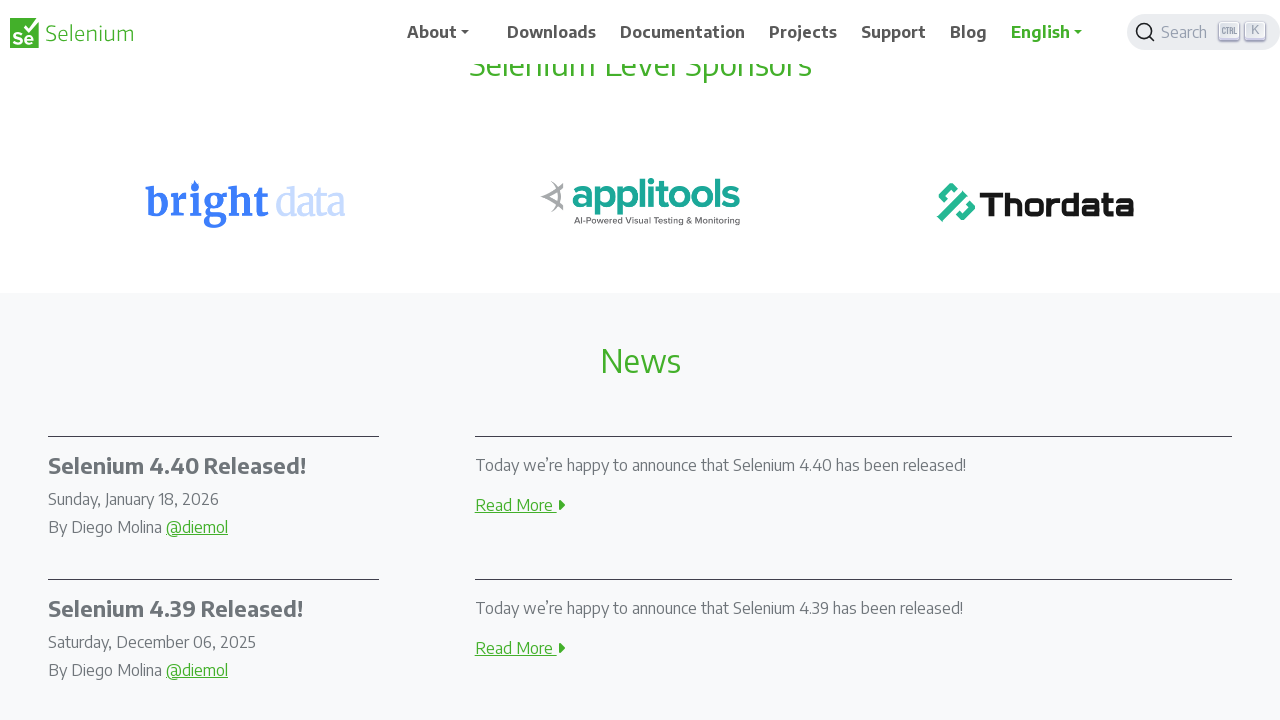